Tests keyboard actions by typing text in the first text area, selecting all with Ctrl+A, copying with Ctrl+C, tabbing to the second text area, pasting with Ctrl+V, and clicking the compare button.

Starting URL: https://text-compare.com/

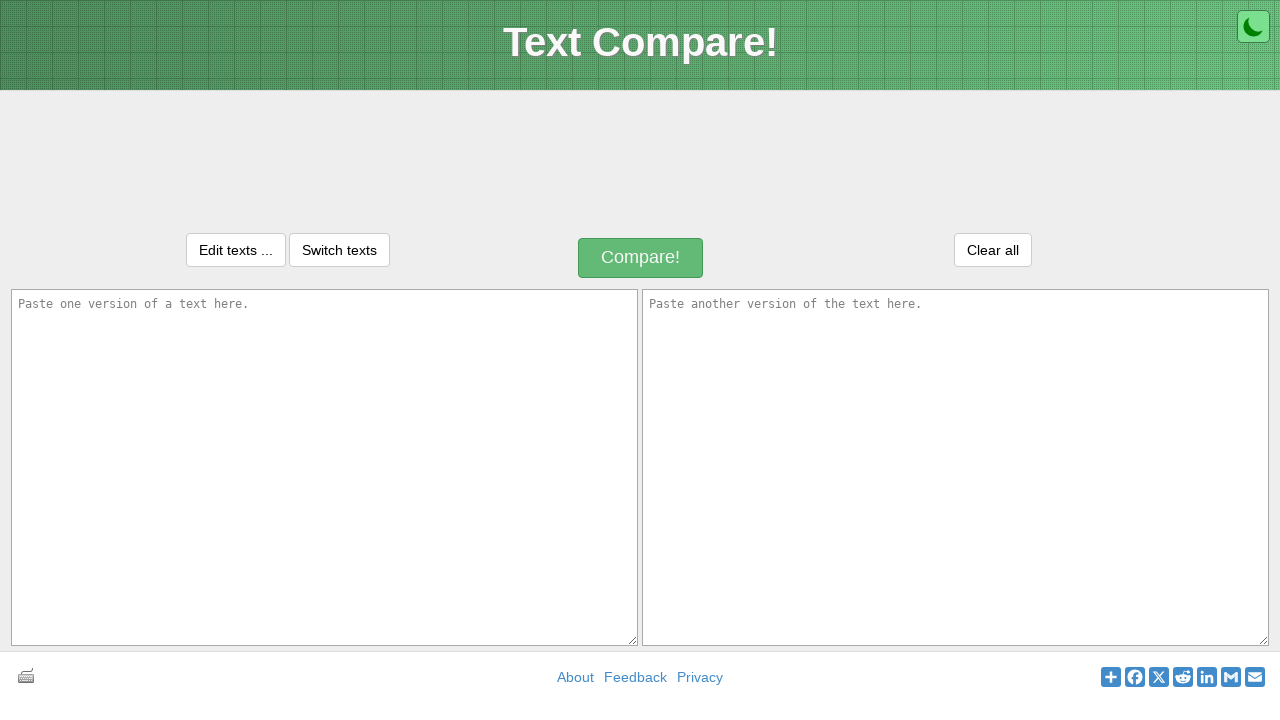

Typed 'Welcome to Selenium' in the first text area on textarea[name='text1']
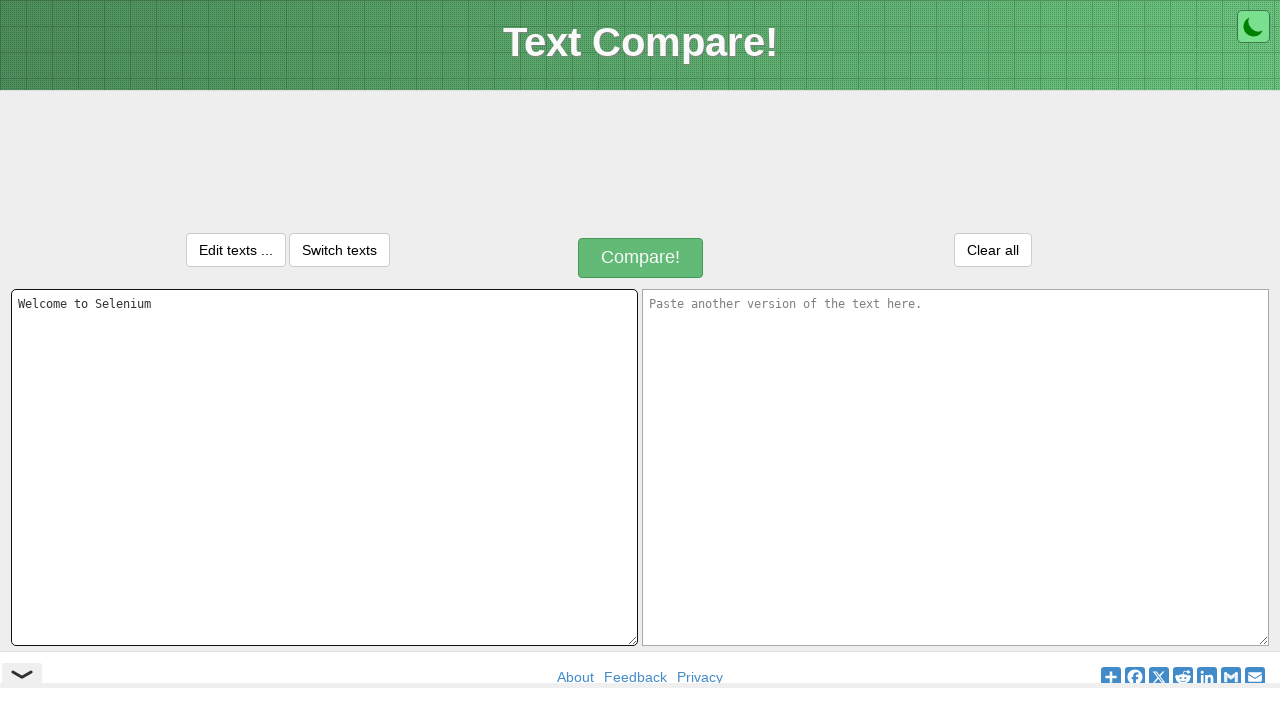

Selected all text in the first text area with Ctrl+A
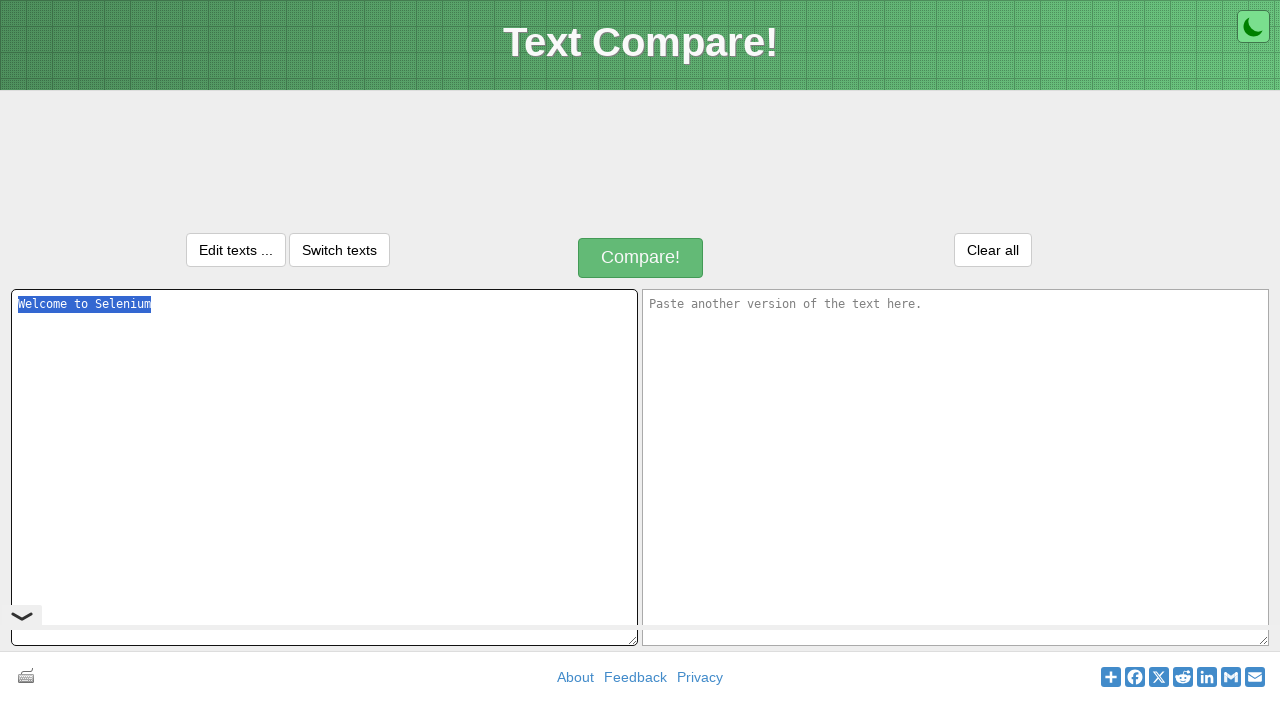

Copied selected text with Ctrl+C
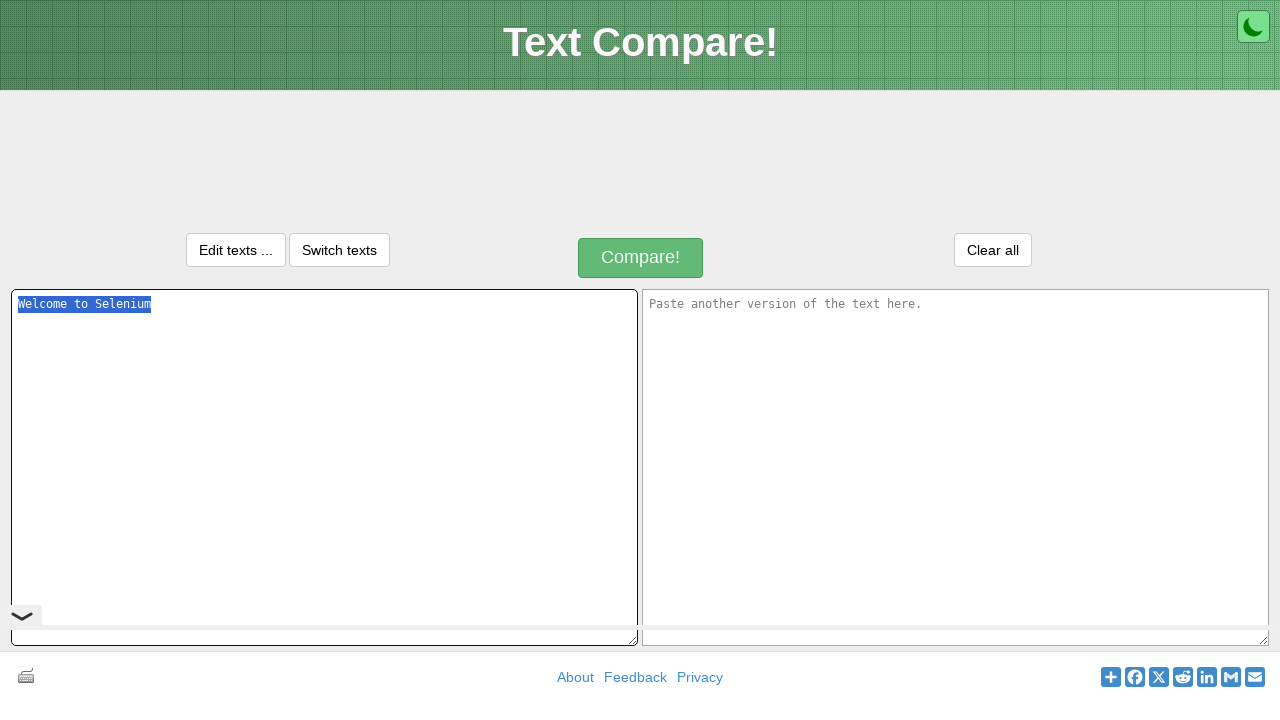

Tabbed to the second text area
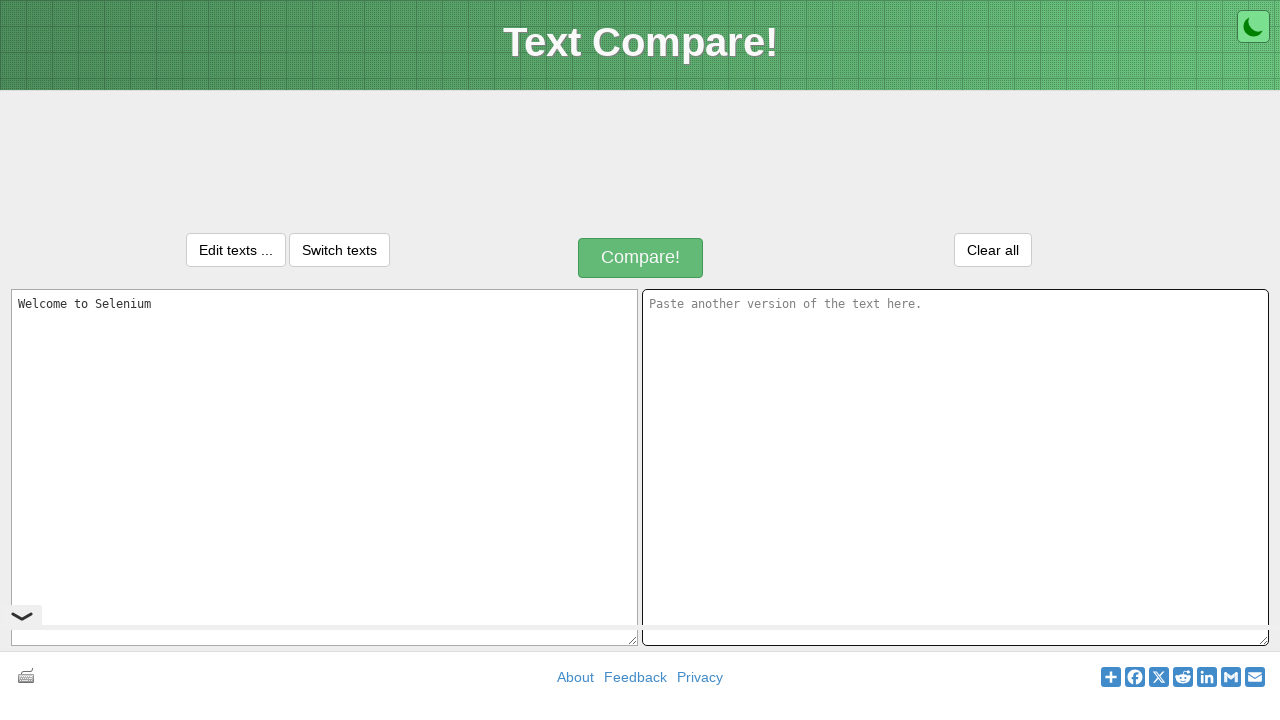

Pasted text into the second text area with Ctrl+V
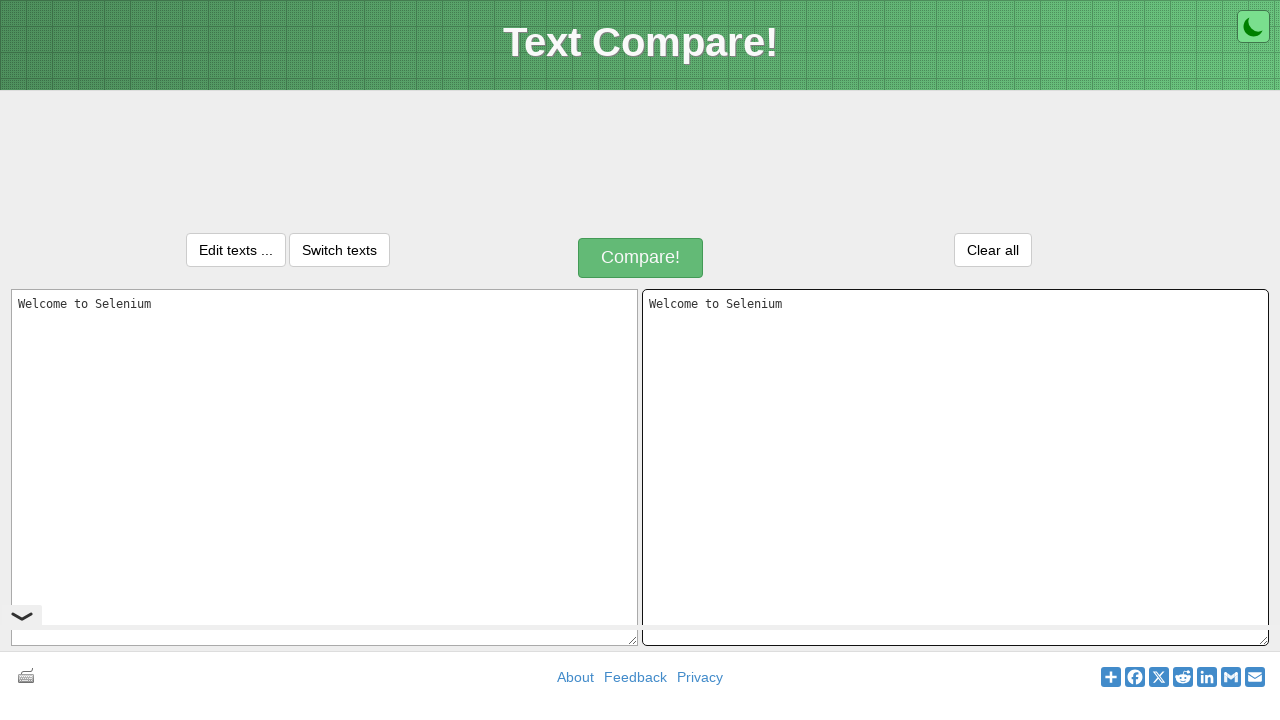

Clicked the compare button at (641, 258) on xpath=//*[@id='compareButton']/div[1]
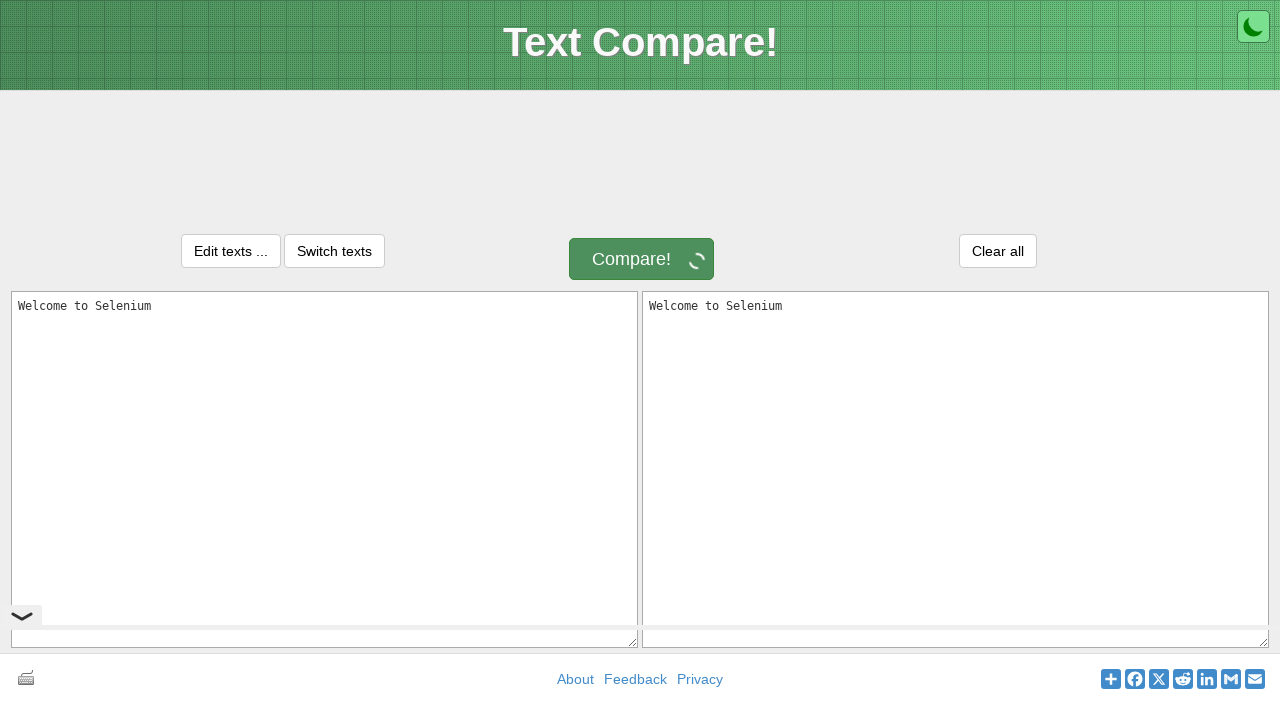

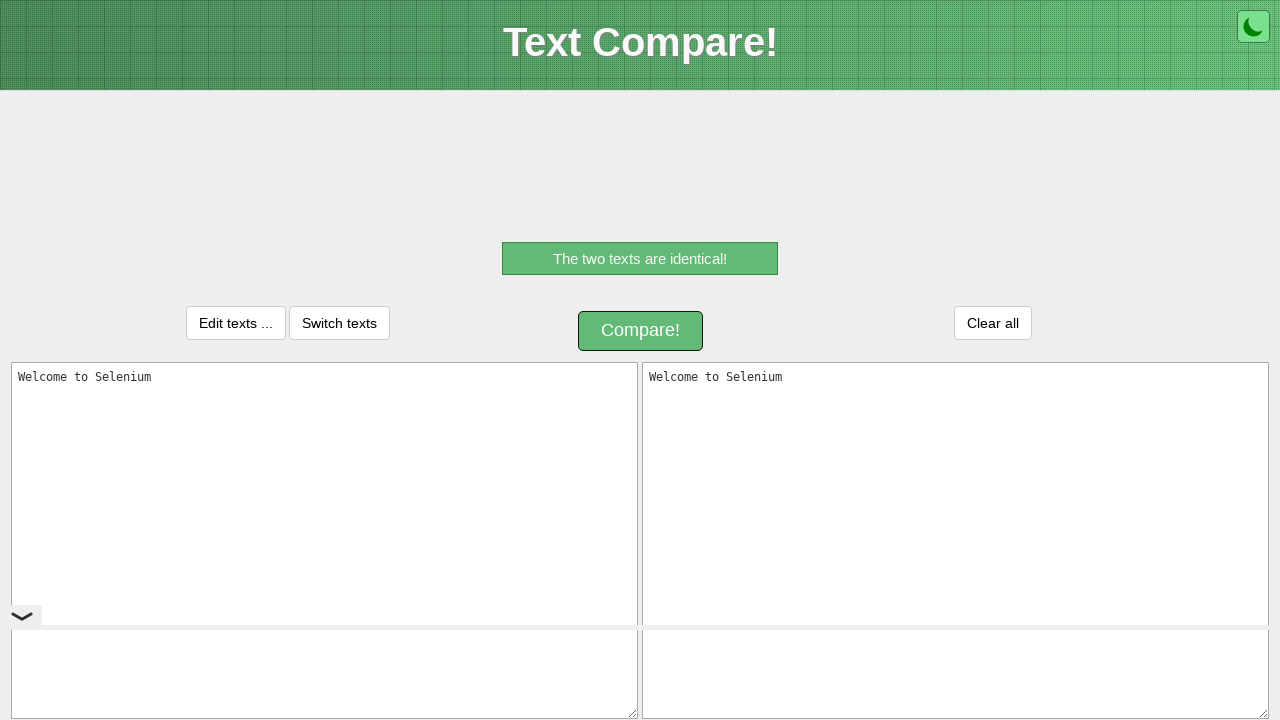